Tests the radio button modals in the Explore/Compare chart by clicking Capacity, Phone System, and Mobility Feature buttons and verifying the modal content displays correctly.

Starting URL: https://business.comcast.com/learn/phone/voice-mobility?disablescripts=true

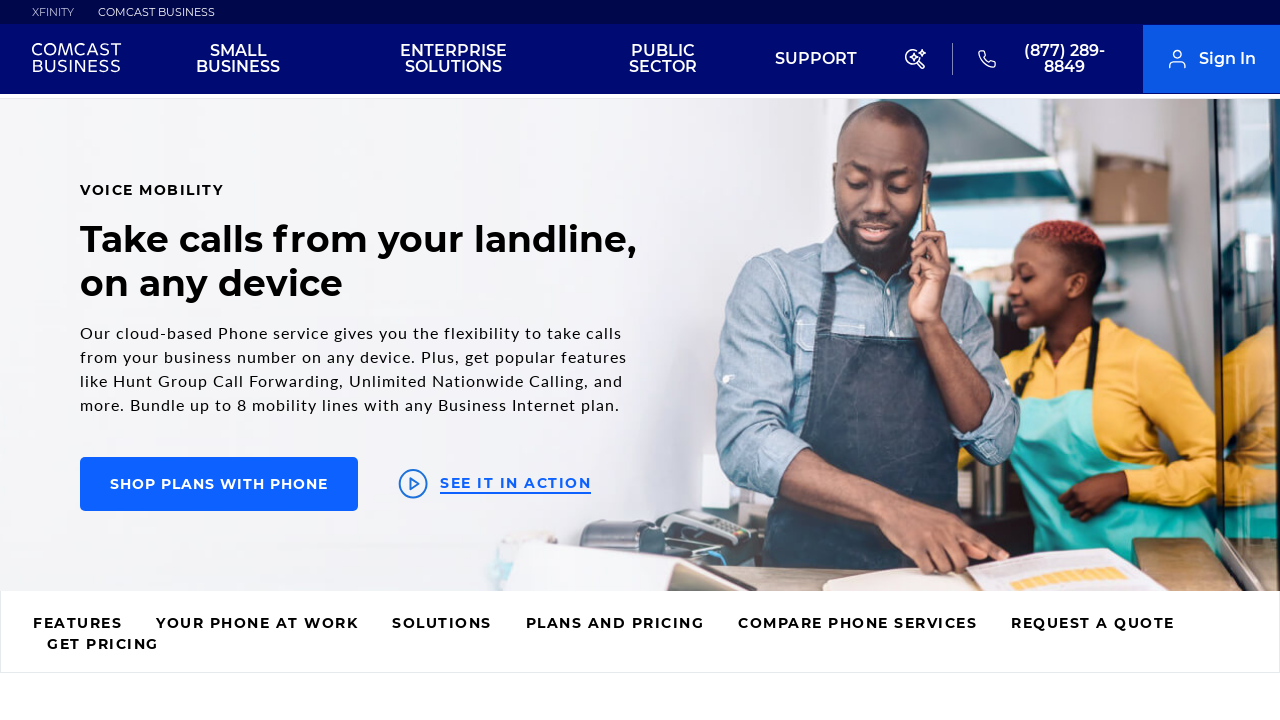

Clicked Capacity radio button at (251, 360) on xpath=//*[@id="cb-table-scroll"]/div/table/tbody/tr[1]/th/button
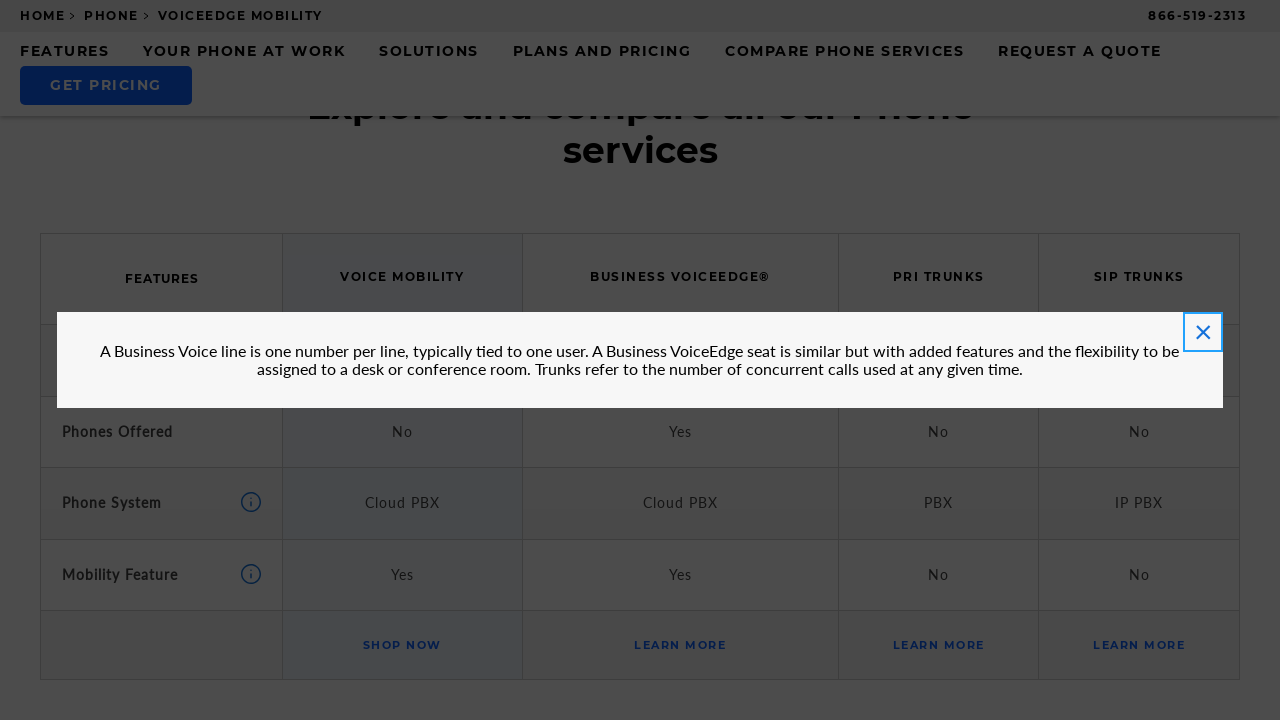

Modal dialog appeared
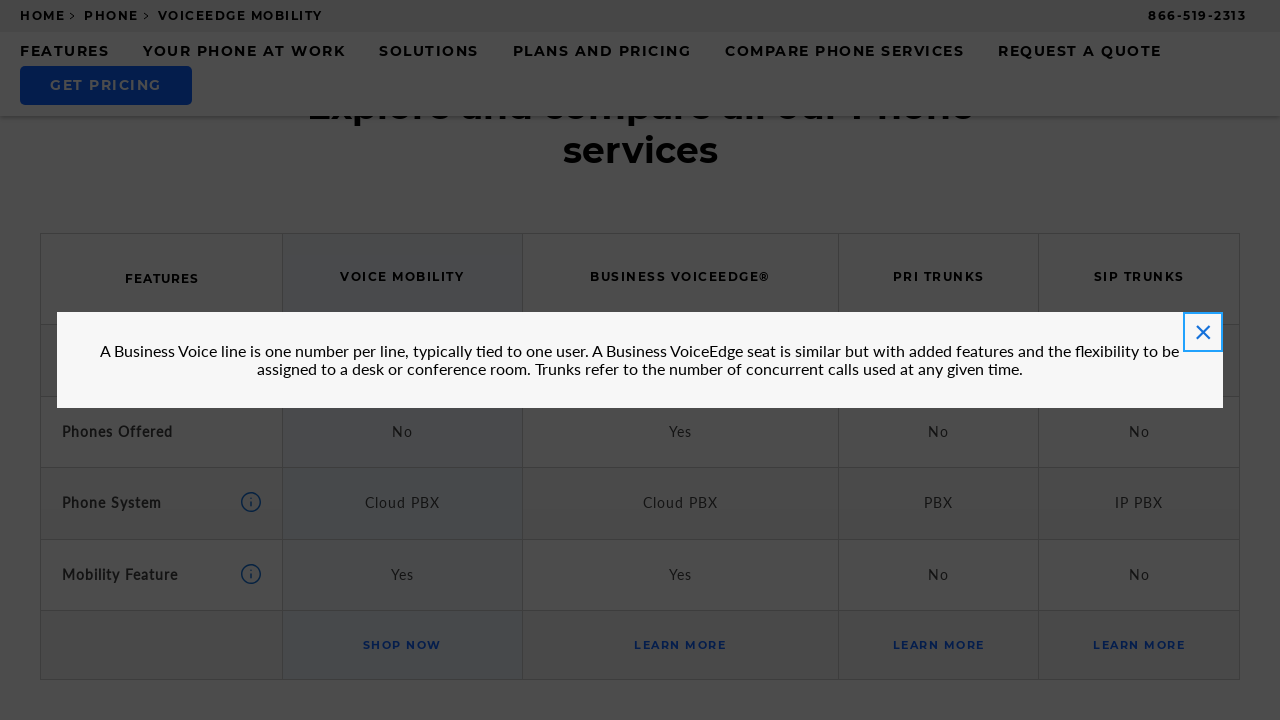

Retrieved Capacity modal text content
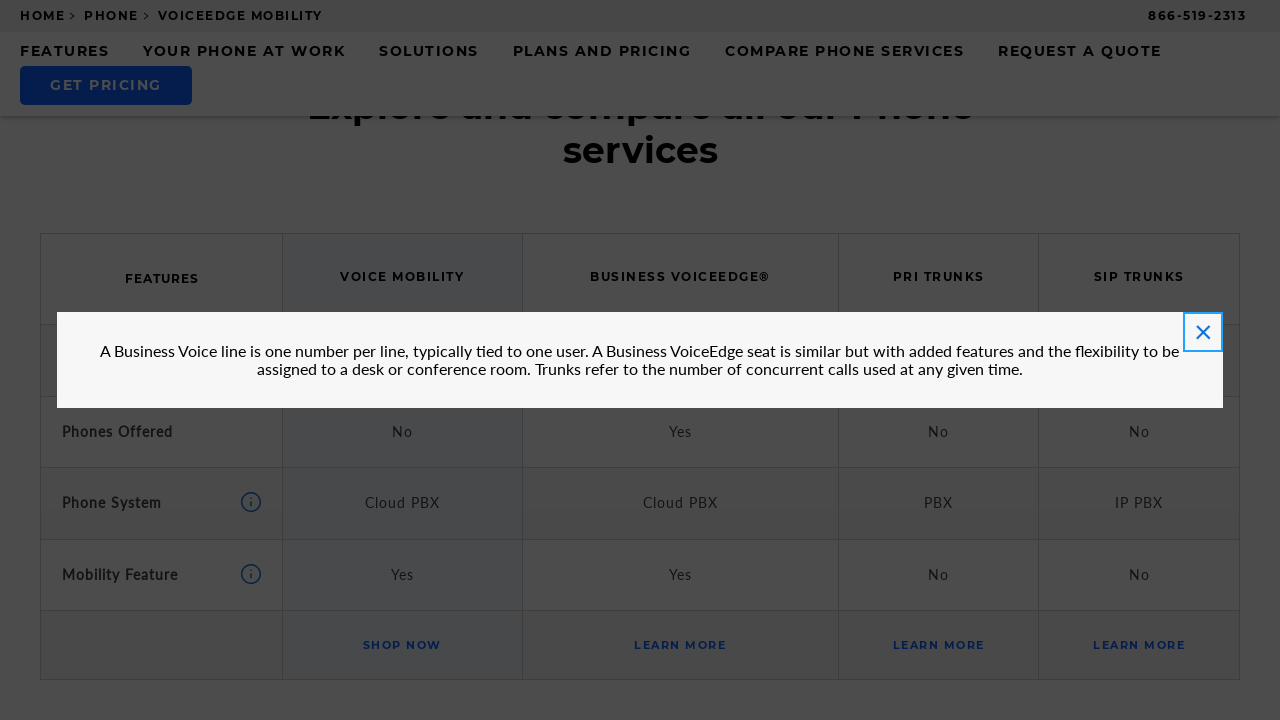

Verified Capacity modal contains expected text about Business Voice line
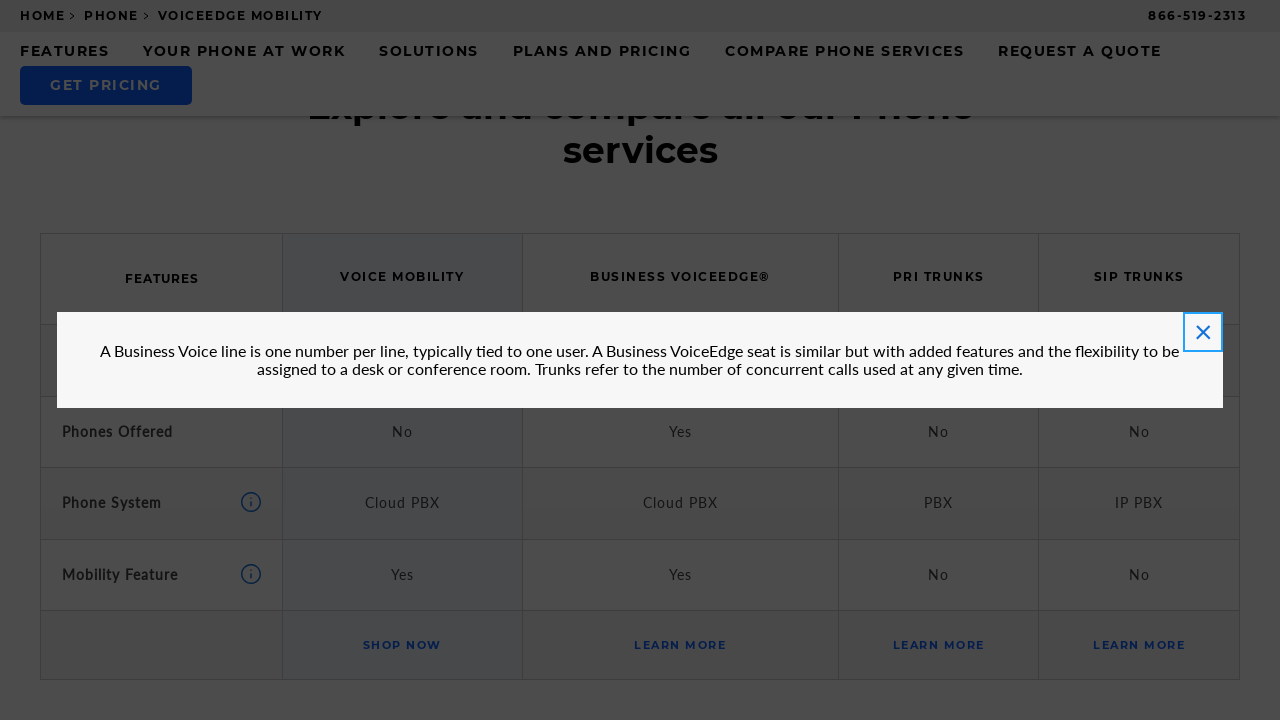

Closed Capacity modal at (1203, 332) on xpath=//*[@id="modal-standard"]/div[2]/button
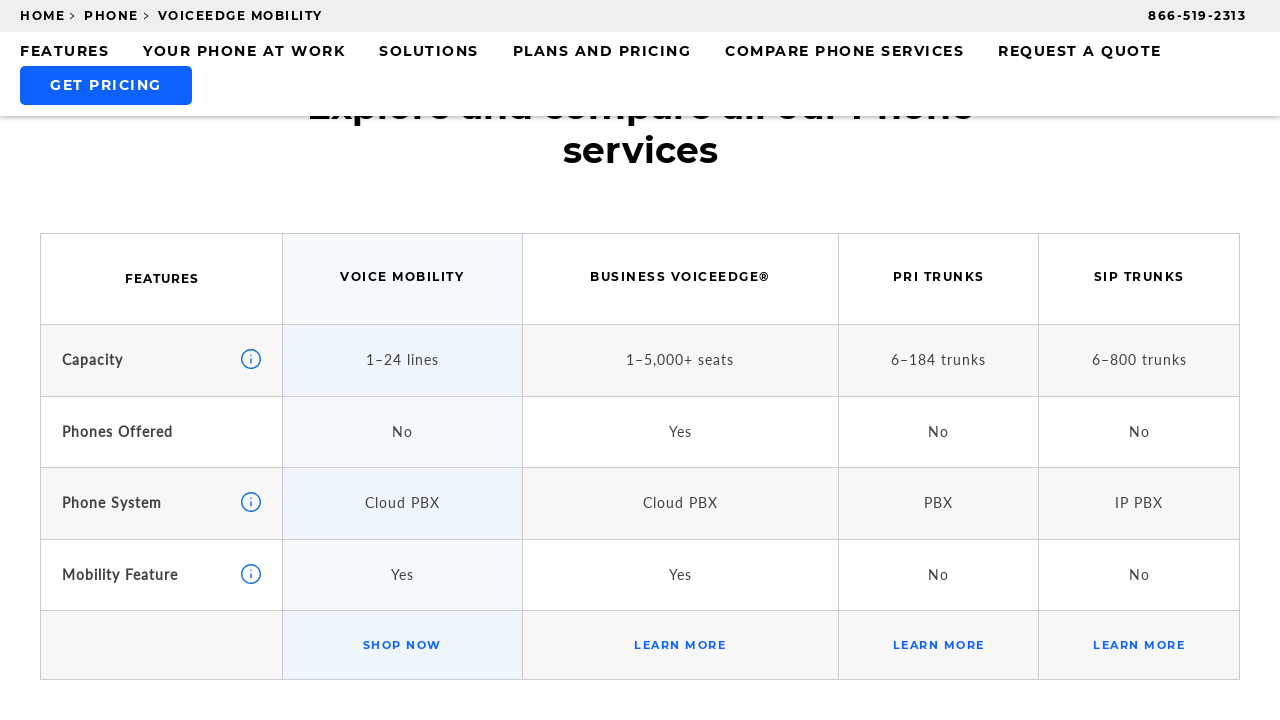

Clicked Phone System radio button at (251, 502) on xpath=//*[@id="cb-table-scroll"]/div/table/tbody/tr[3]/th/button
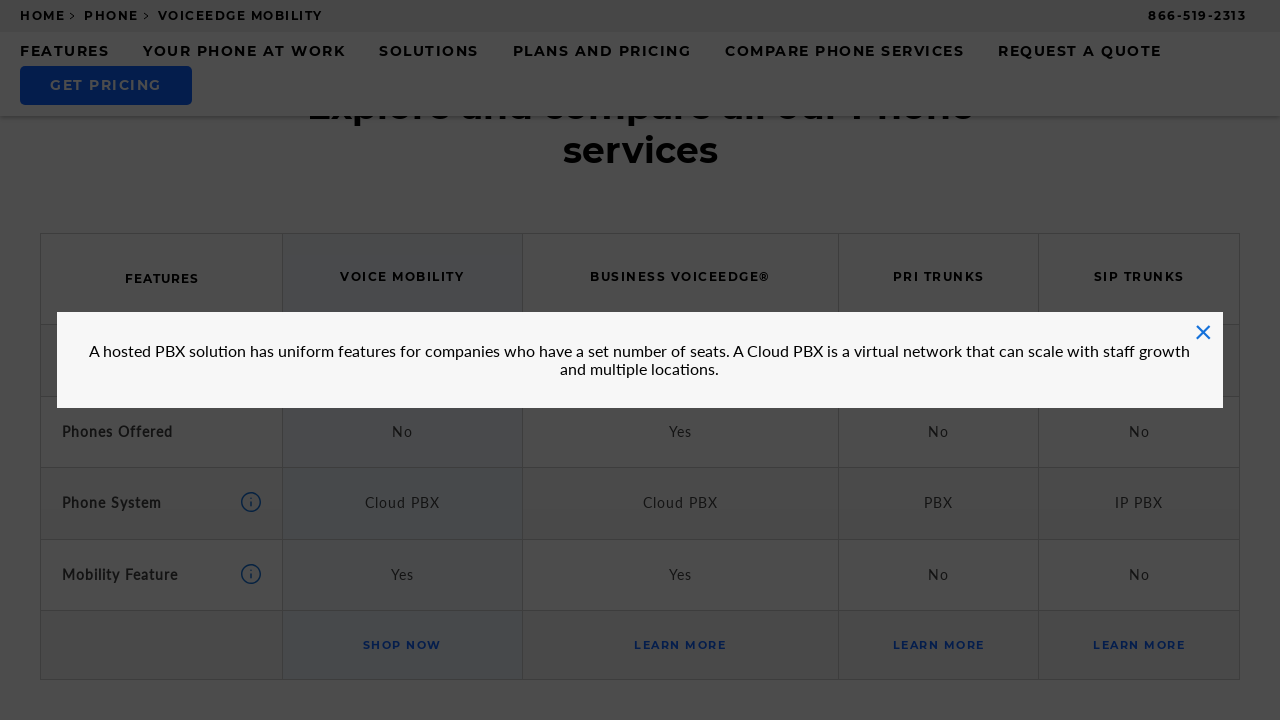

Phone System modal dialog appeared
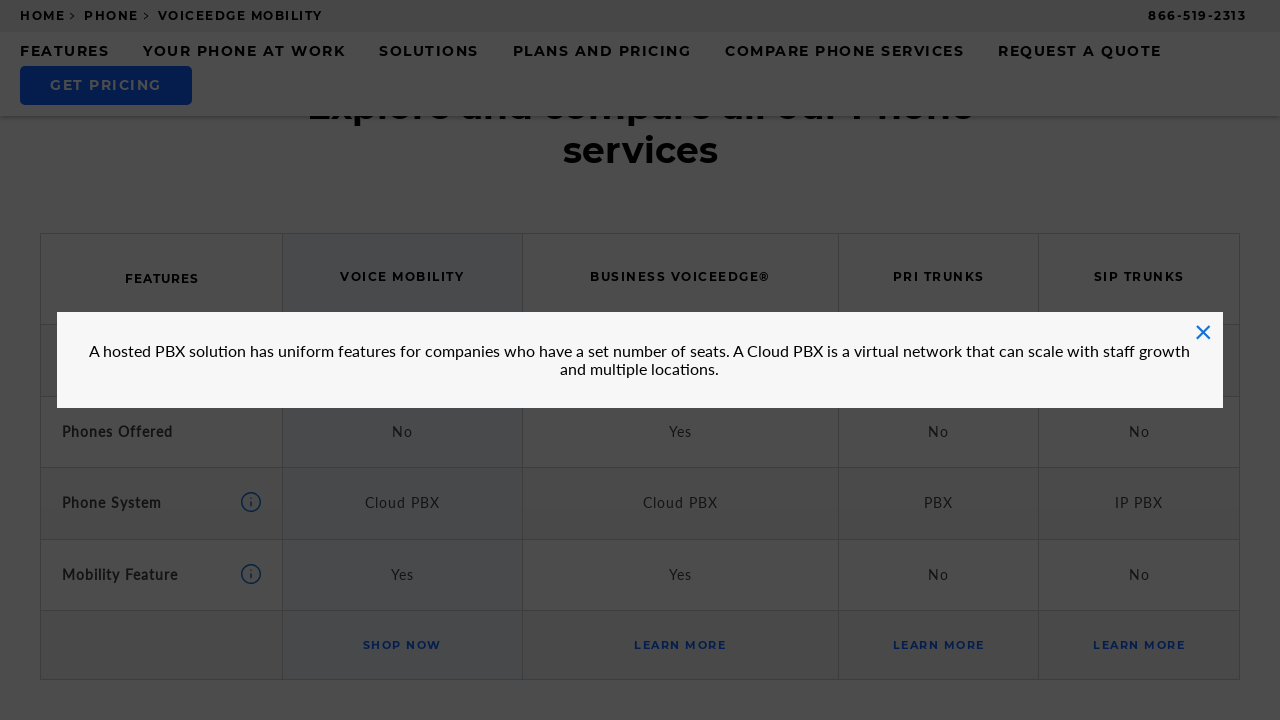

Retrieved Phone System modal text content
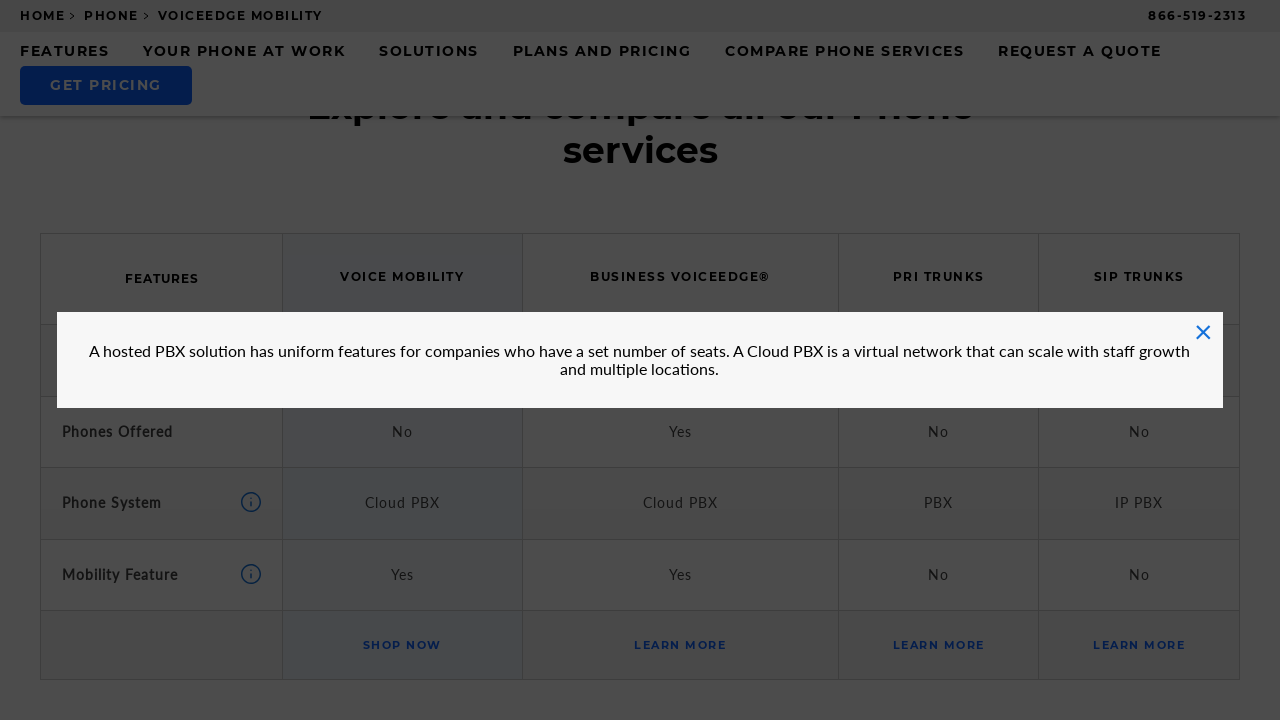

Verified Phone System modal contains expected text about hosted PBX solution
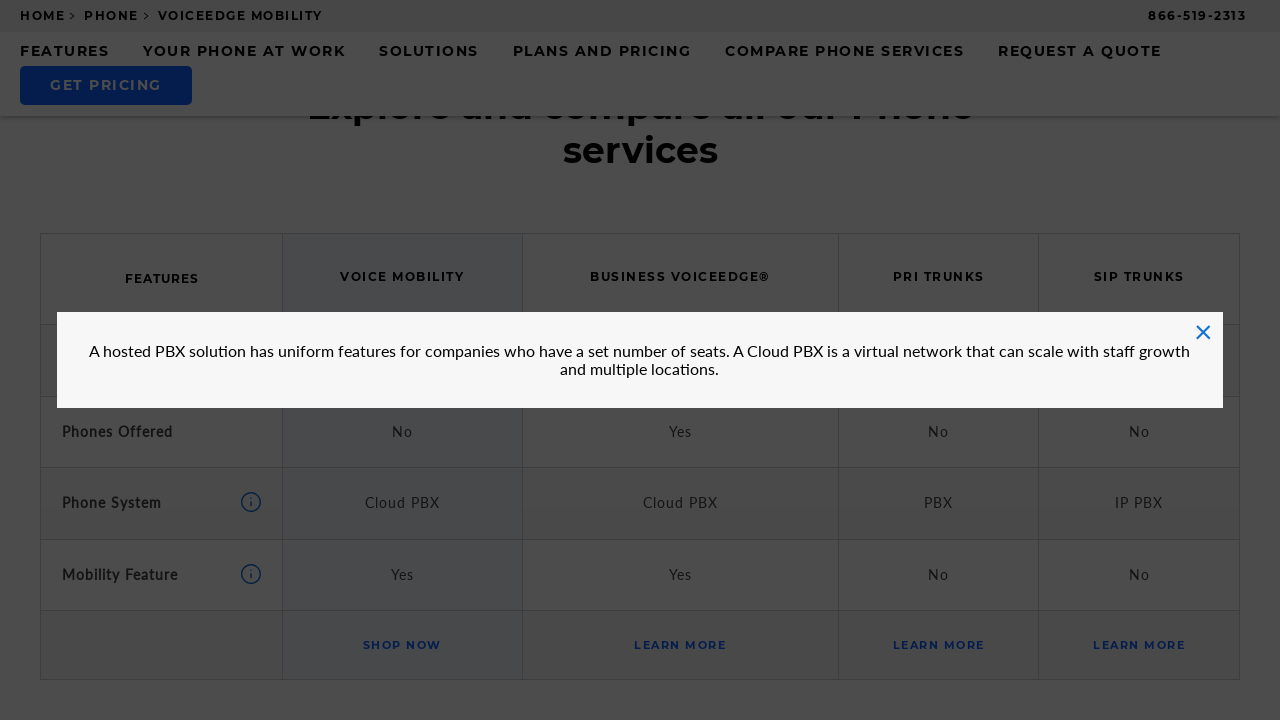

Closed Phone System modal at (1203, 332) on xpath=//*[@id="modal-standard"]/div[2]/button
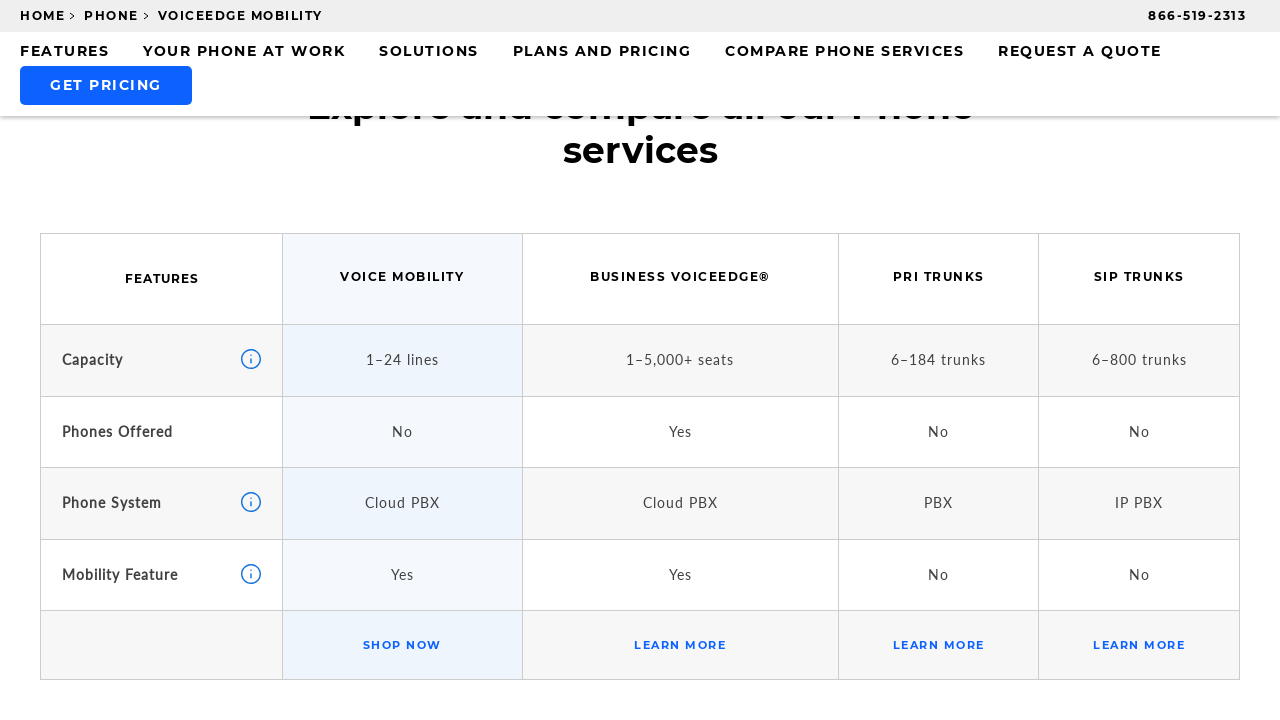

Clicked Mobility Feature radio button at (251, 574) on xpath=//*[@id="cb-table-scroll"]/div/table/tbody/tr[4]/th/button
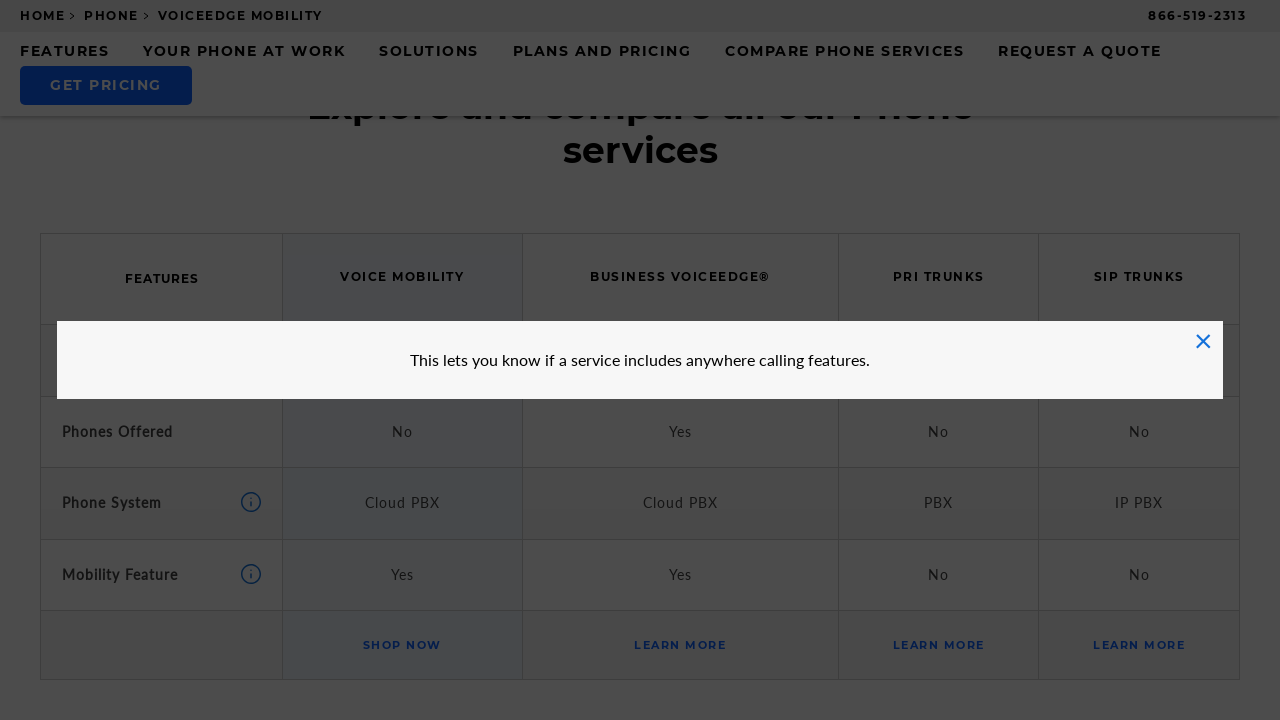

Mobility Feature modal dialog appeared
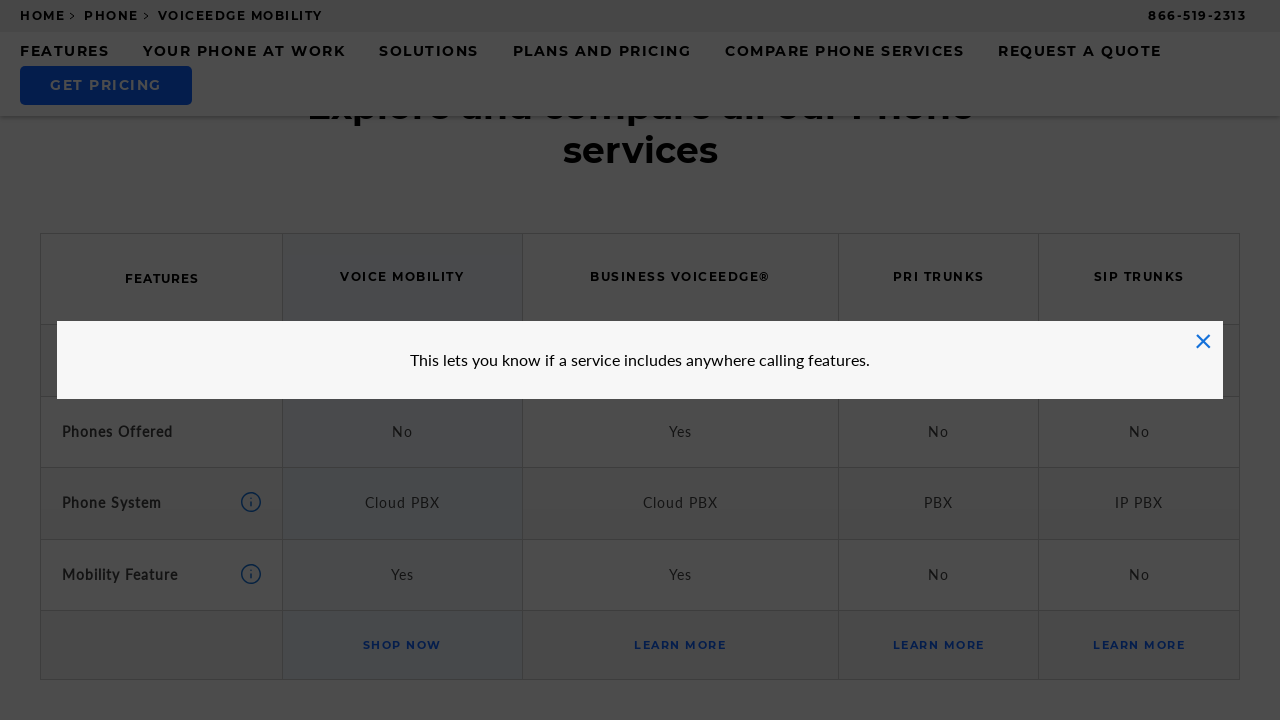

Retrieved Mobility Feature modal text content
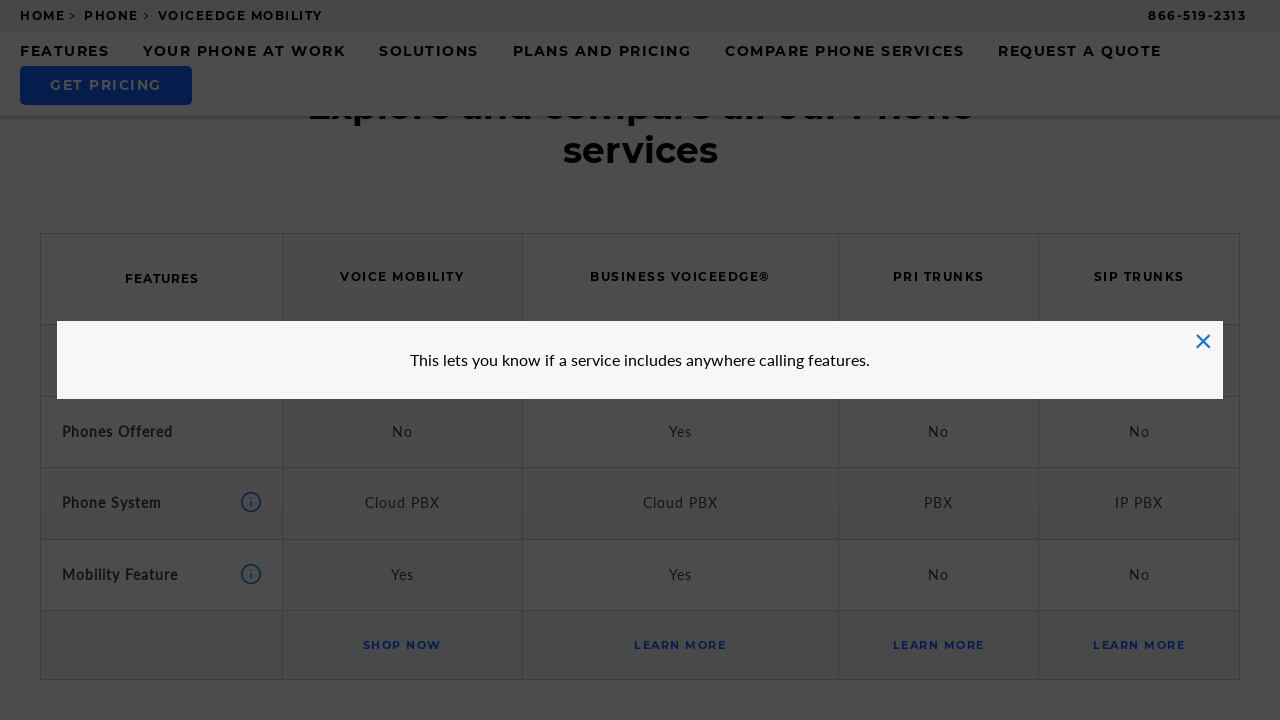

Verified Mobility Feature modal contains expected text about anywhere calling features
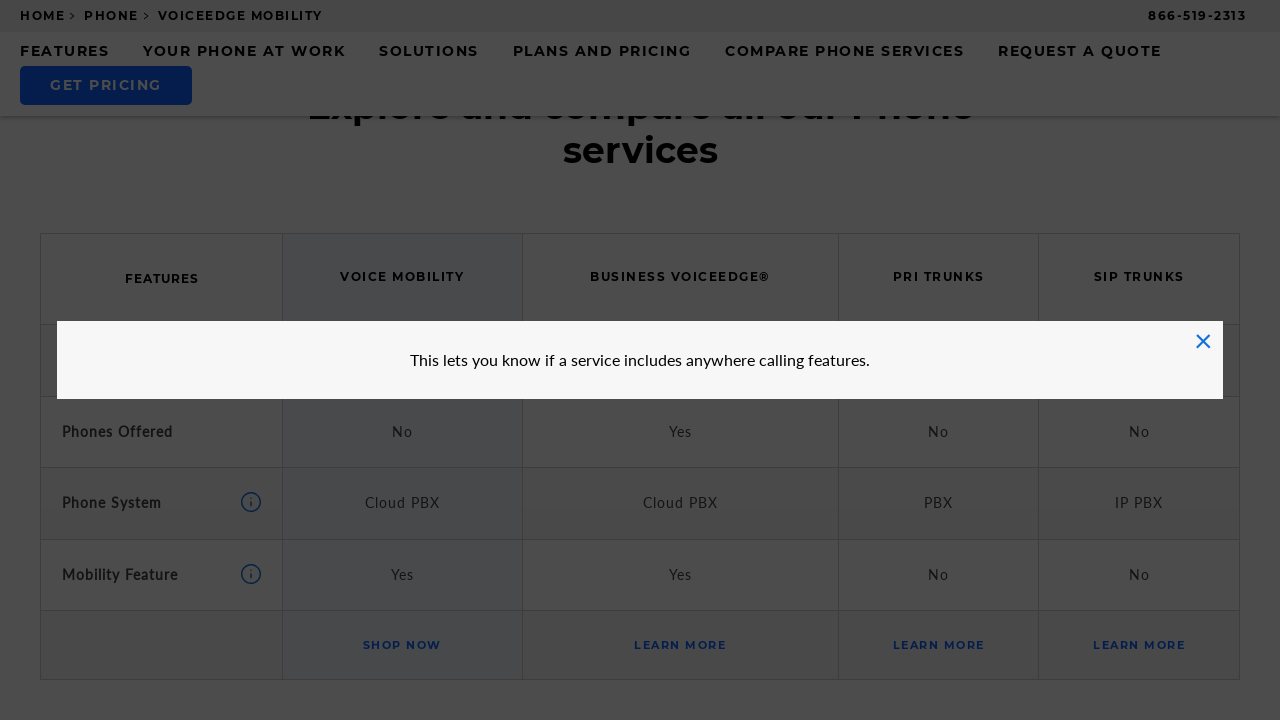

Closed Mobility Feature modal at (1203, 341) on xpath=//*[@id="modal-standard"]/div[2]/button
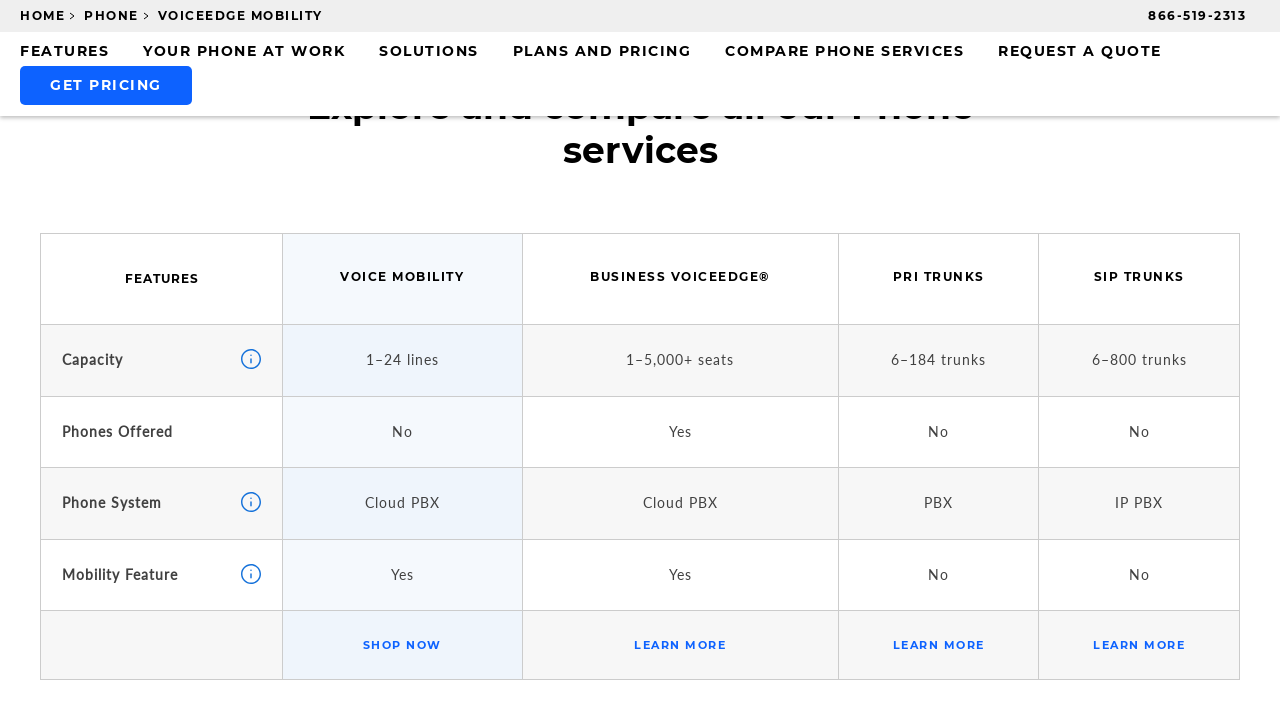

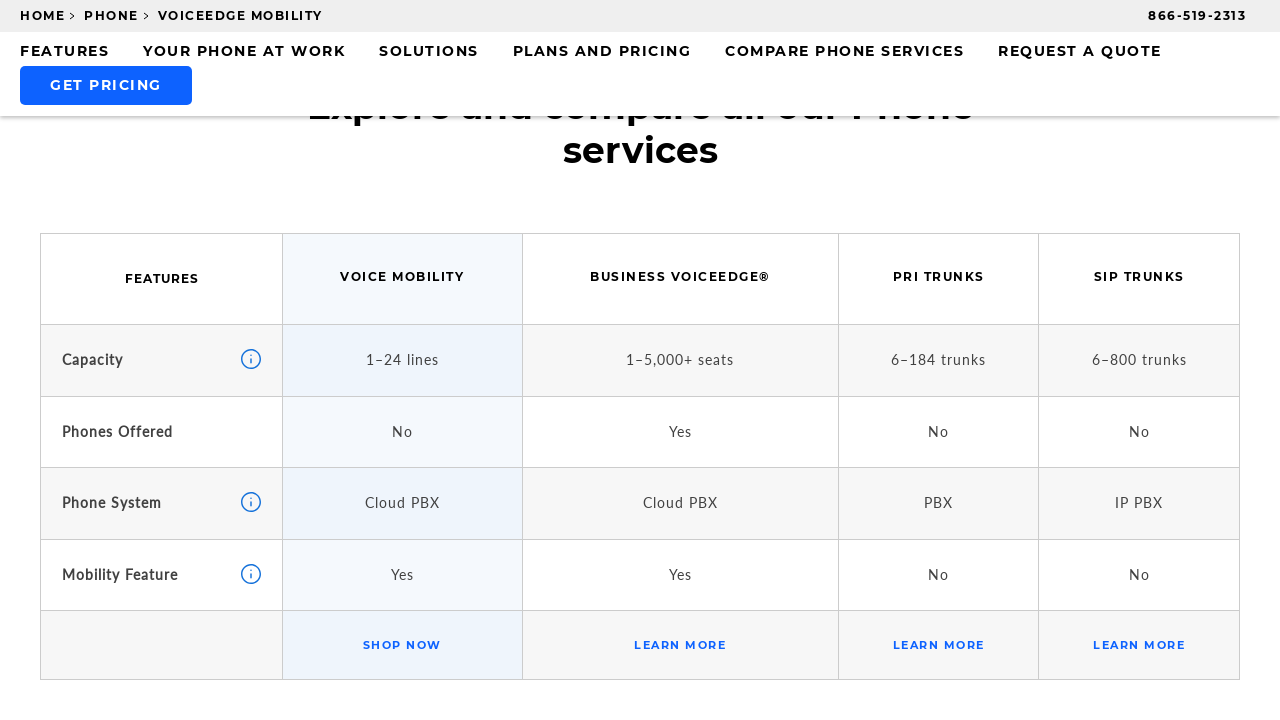